Verifies elements preceding the cart element

Starting URL: https://rahulshettyacademy.com/seleniumPractise/#/

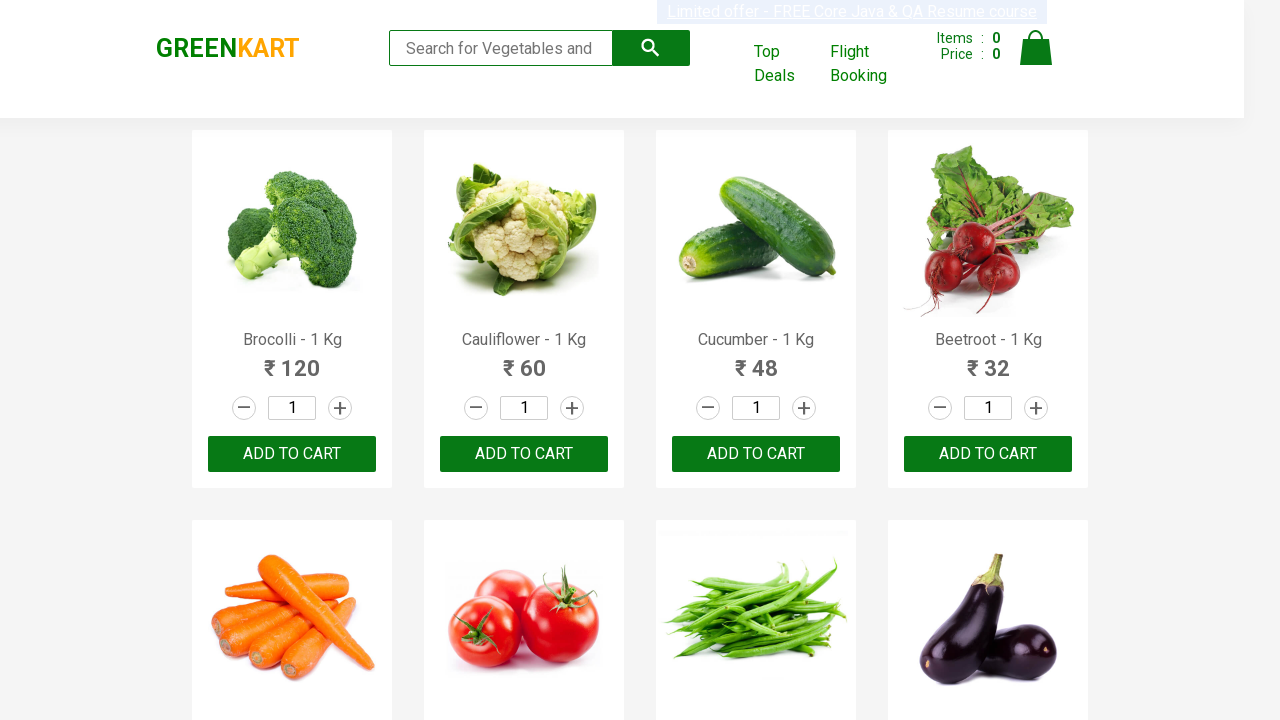

Cart element became visible
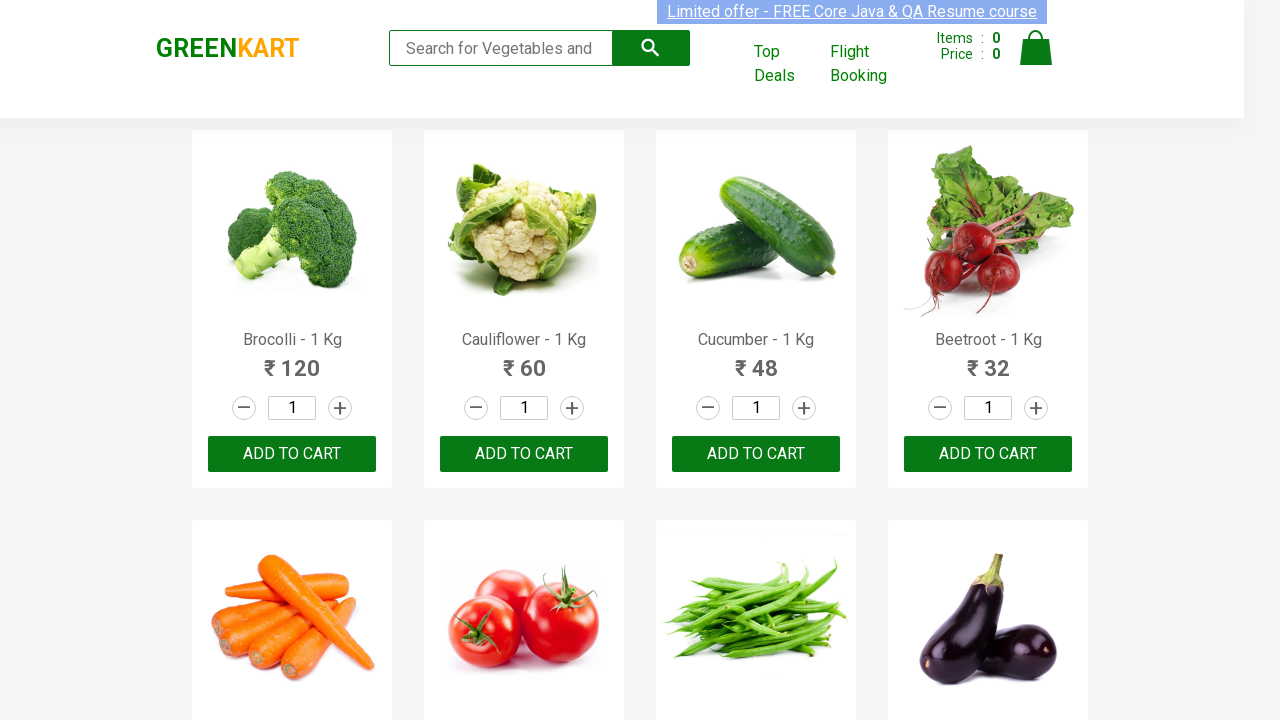

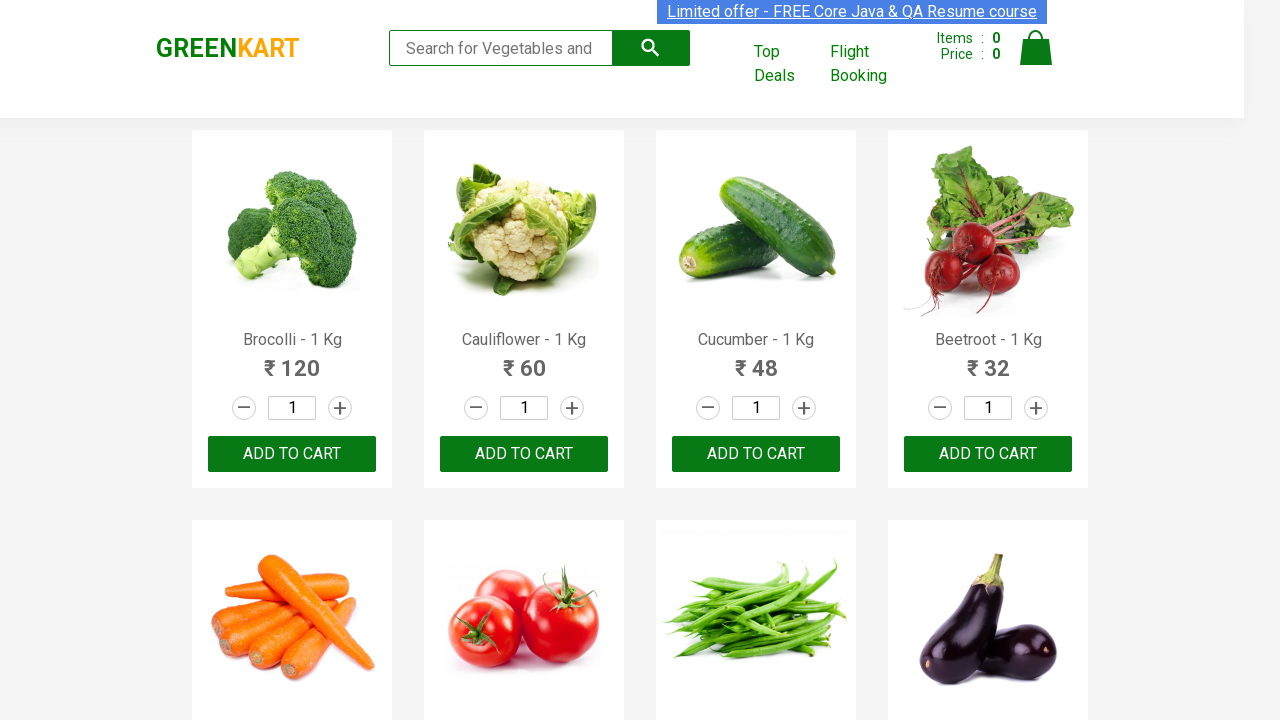